Navigates to an HTML dropdown elements practice page and interacts with a dropdown element to retrieve all available options

Starting URL: https://www.hyrtutorials.com/p/html-dropdown-elements-practice.html

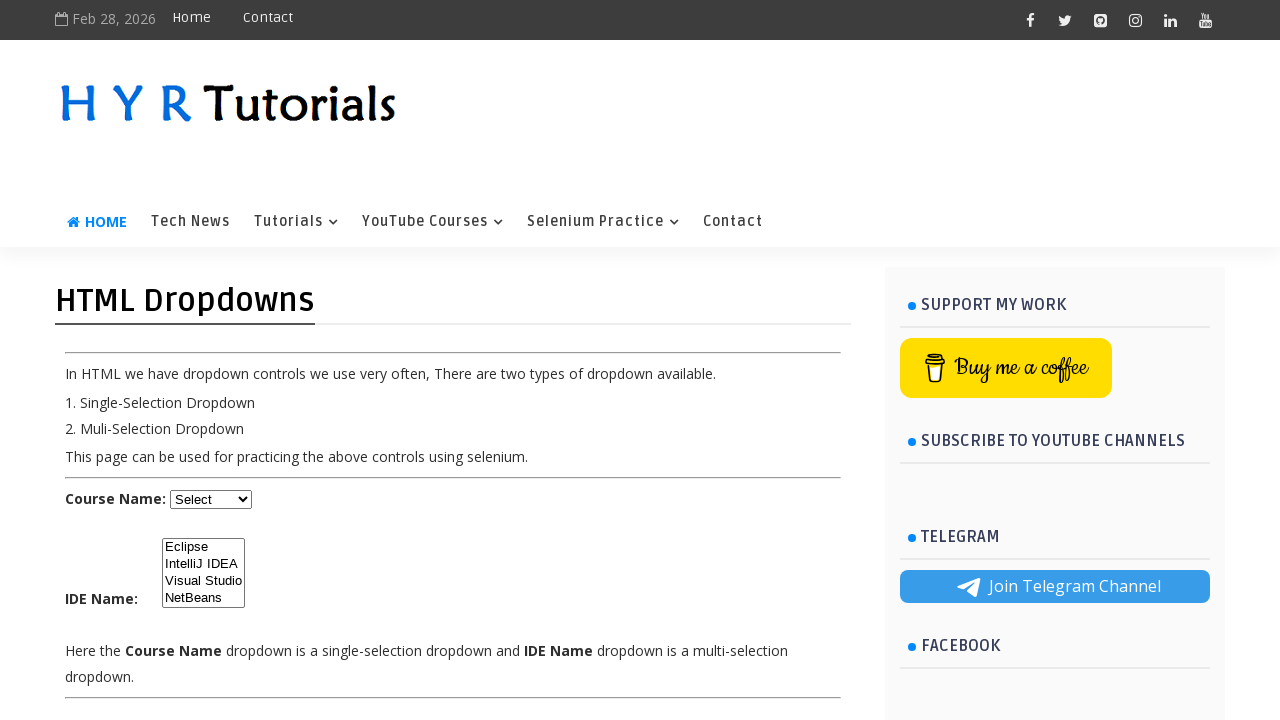

Navigated to HTML dropdown elements practice page
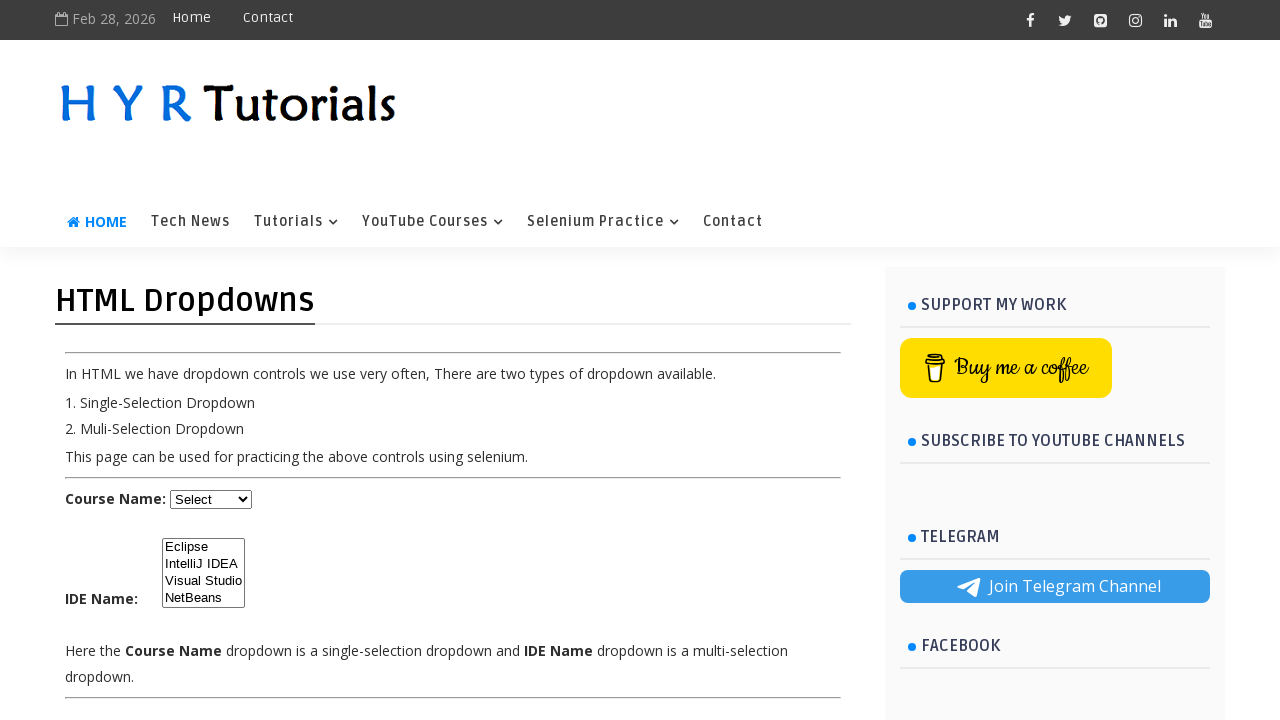

Dropdown element with id 'ide' is present on the page
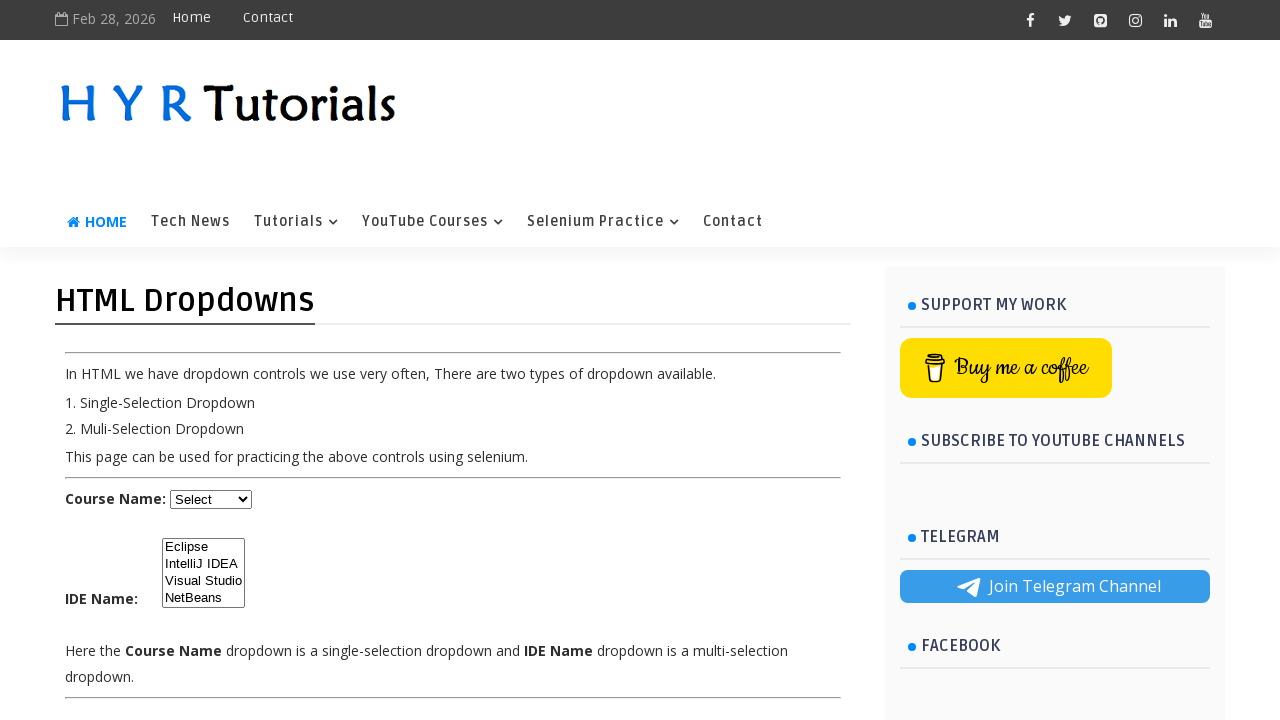

Located dropdown element with id 'ide'
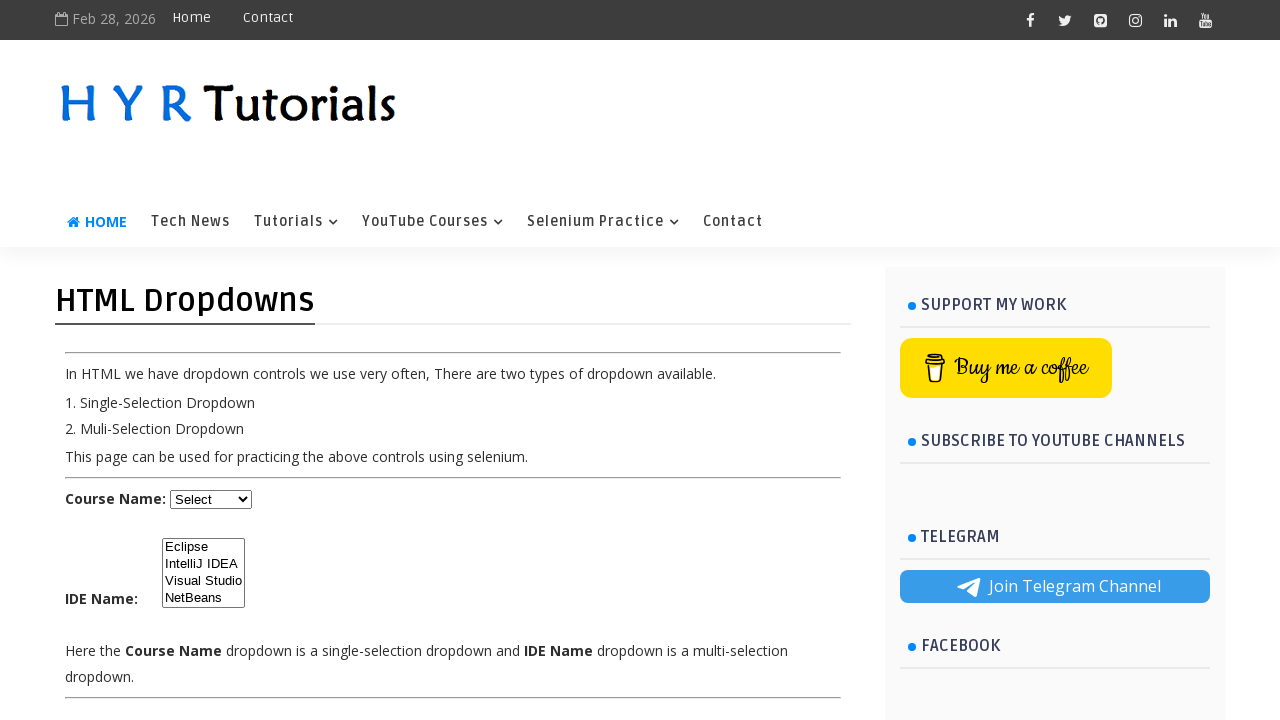

Clicked dropdown to reveal available options at (204, 573) on select#ide
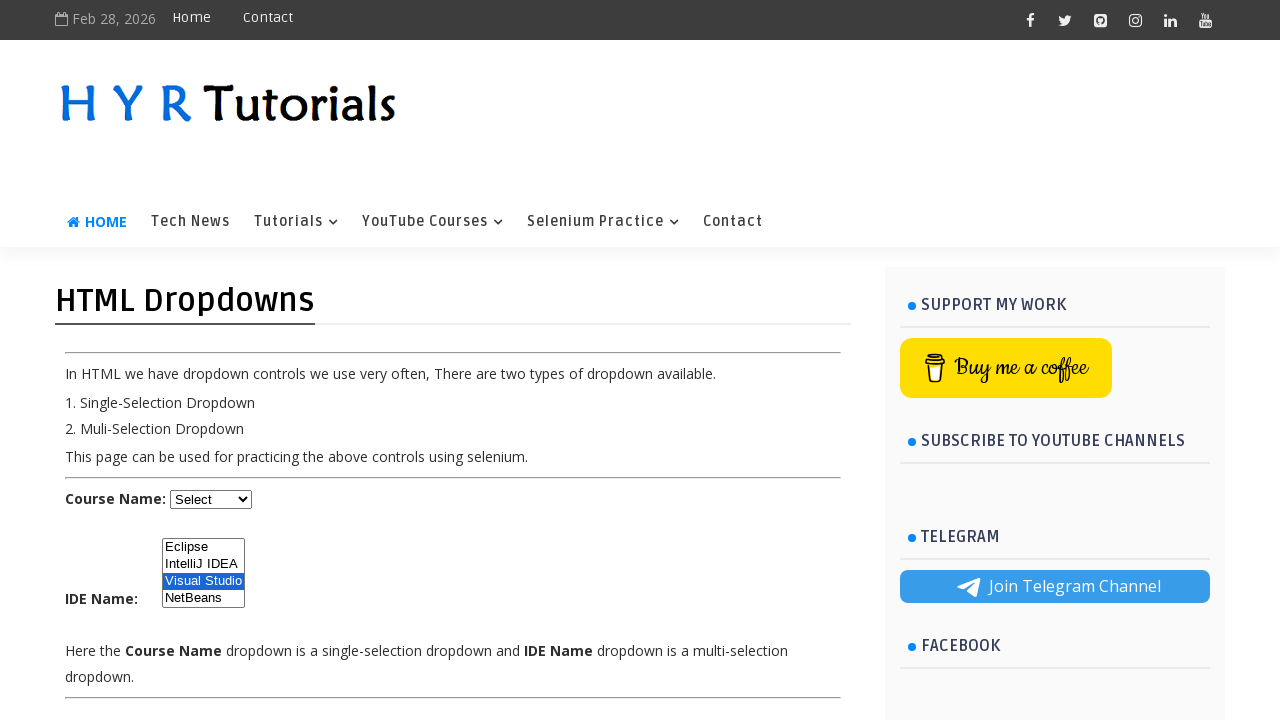

Retrieved all 4 available options from dropdown
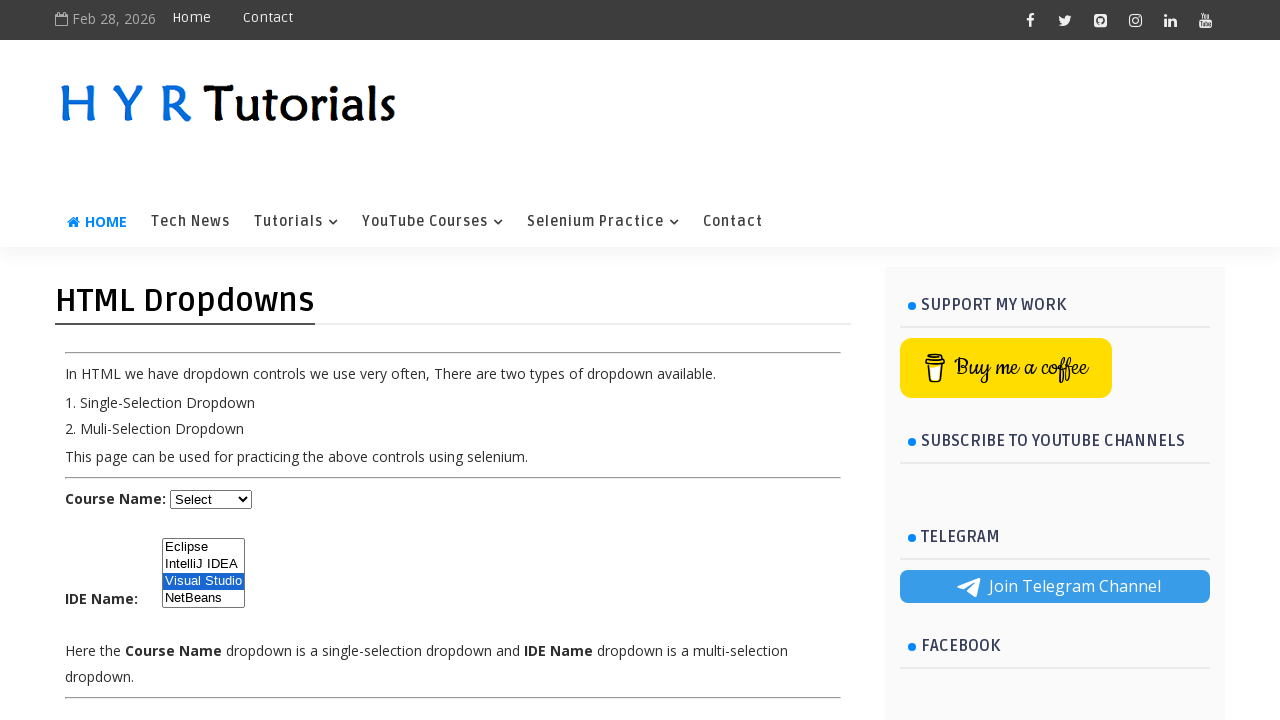

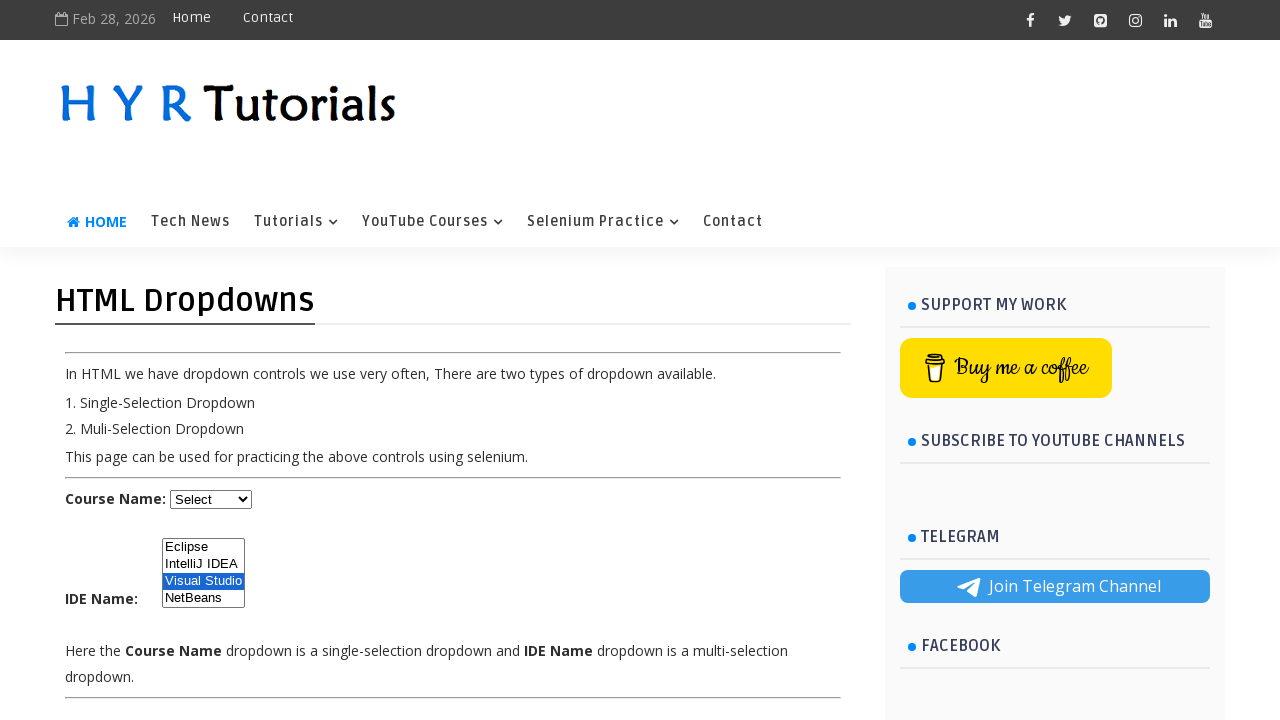